Verifies that clicking the appointment button when not logged in redirects to the login page

Starting URL: https://katalon-demo-cura.herokuapp.com/

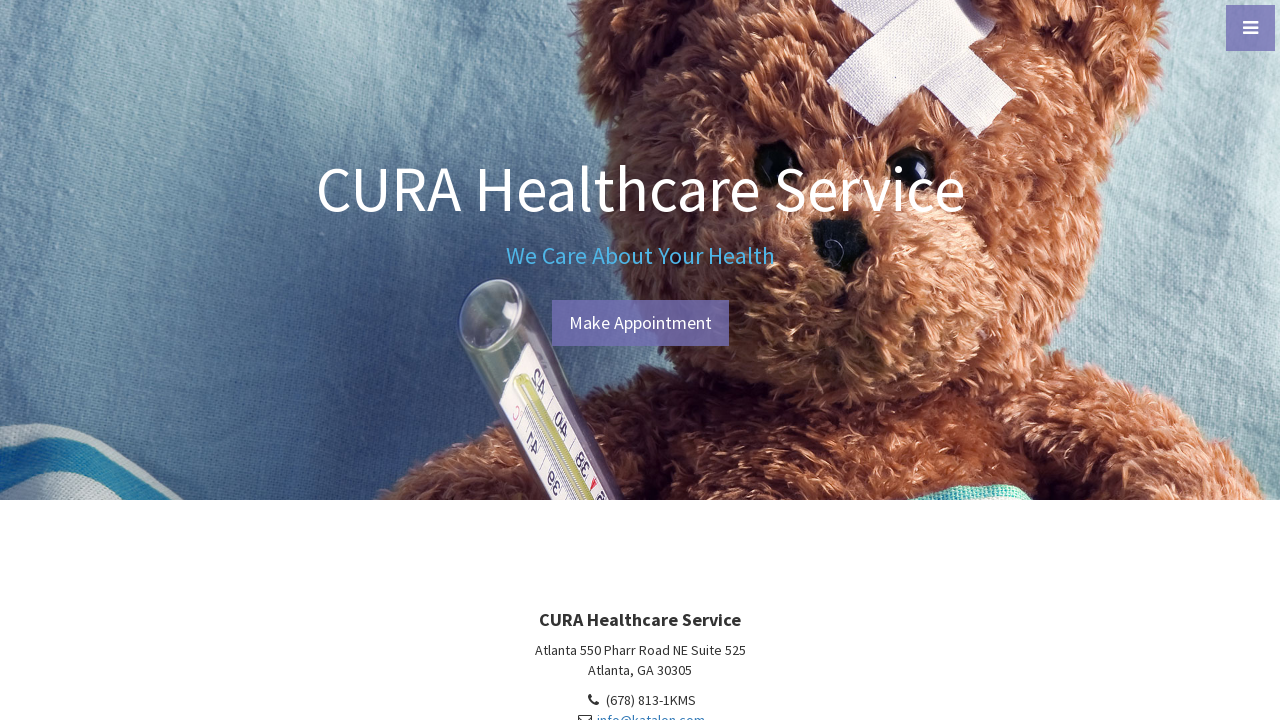

Navigated to CURA Healthcare Service homepage
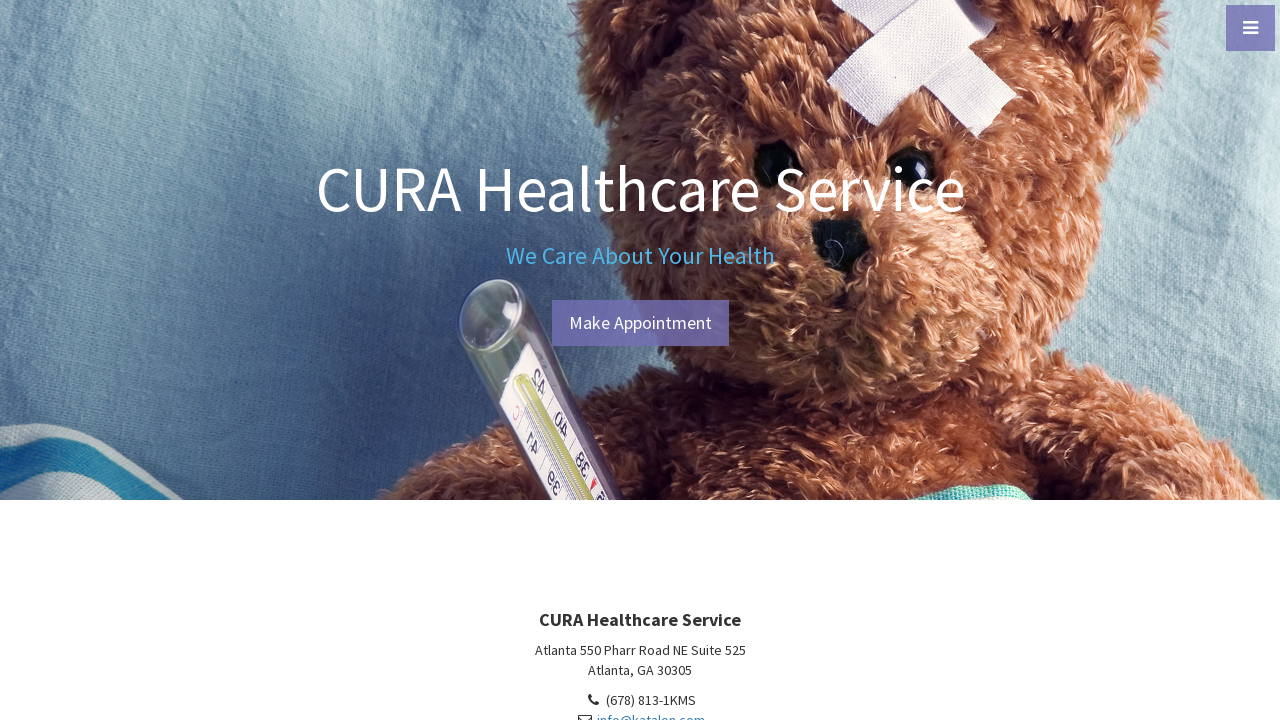

Clicked the Make Appointment button without being logged in at (640, 323) on #btn-make-appointment
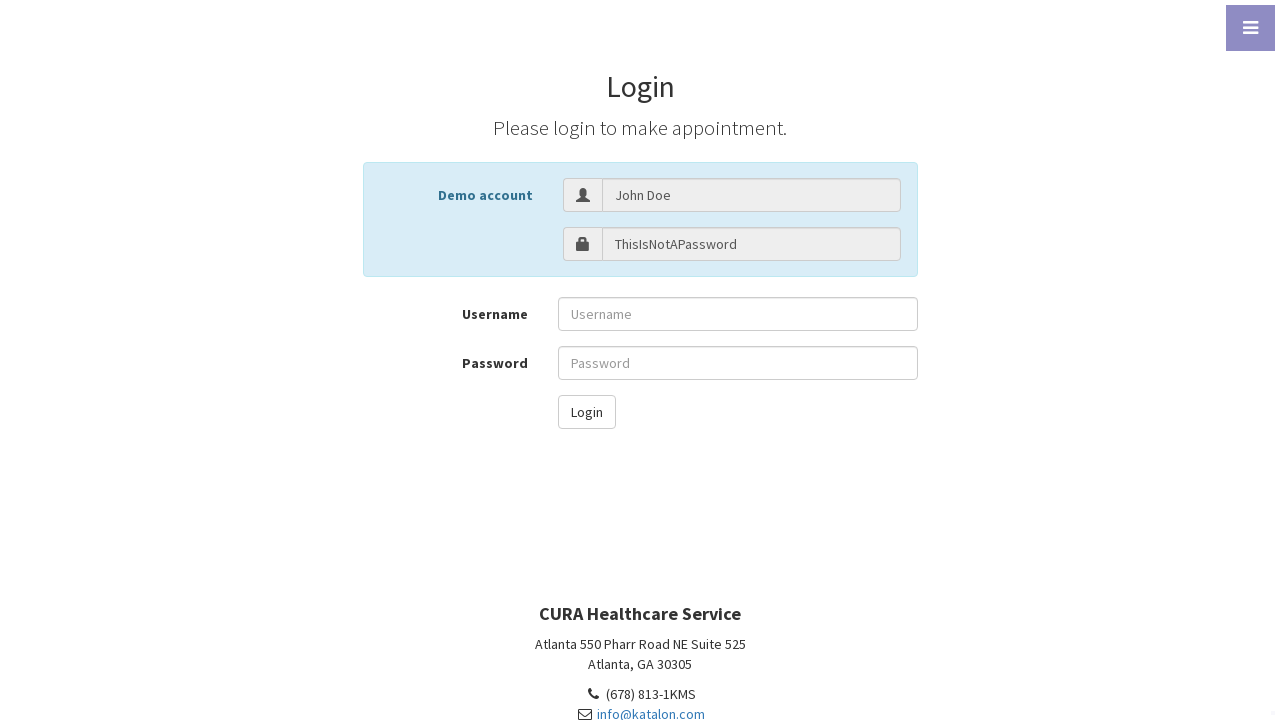

Verified redirect to login page at https://katalon-demo-cura.herokuapp.com/profile.php#login
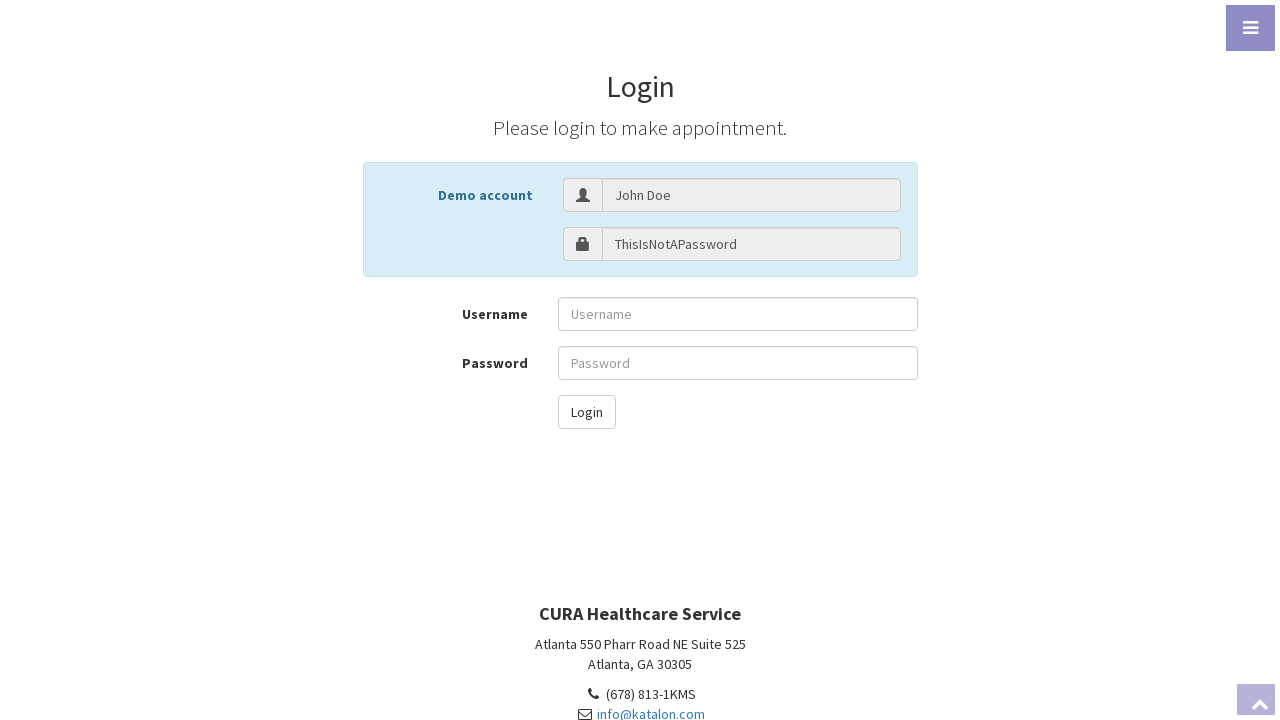

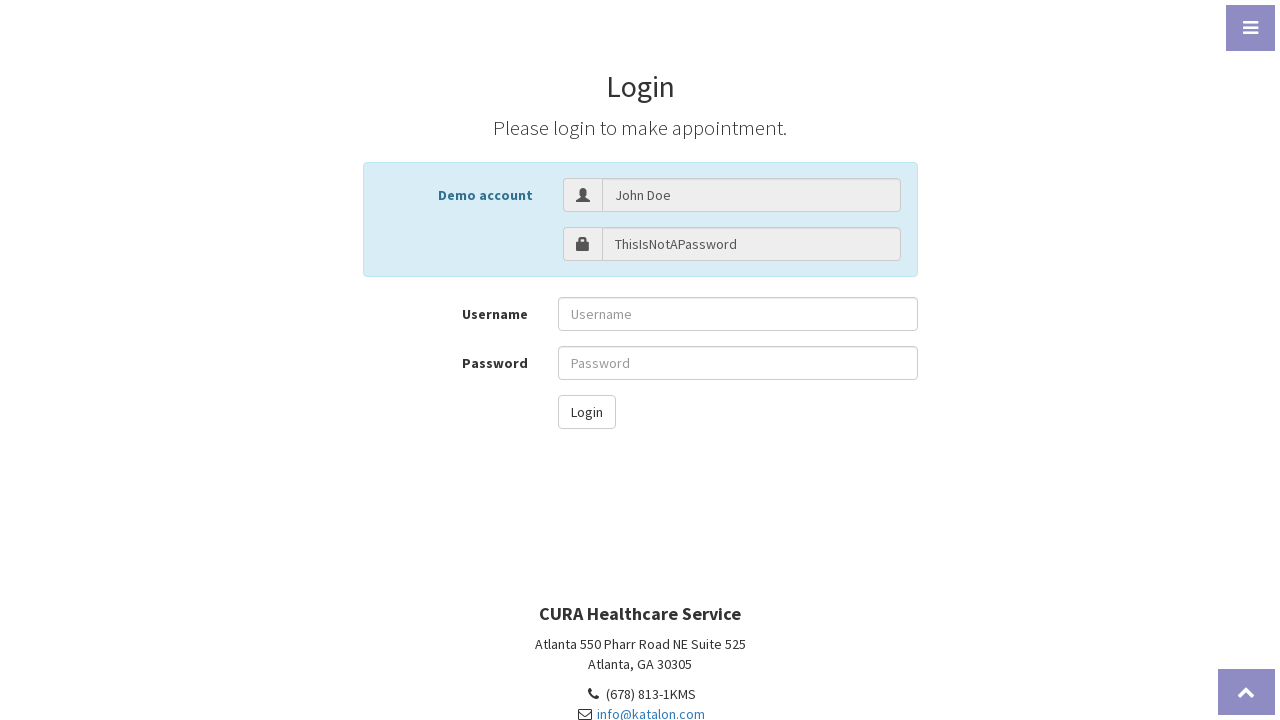